Tests a practice form by attempting login, navigating to forgot password flow, filling reset form fields, then returning to login and submitting with credentials

Starting URL: https://rahulshettyacademy.com/locatorspractice/

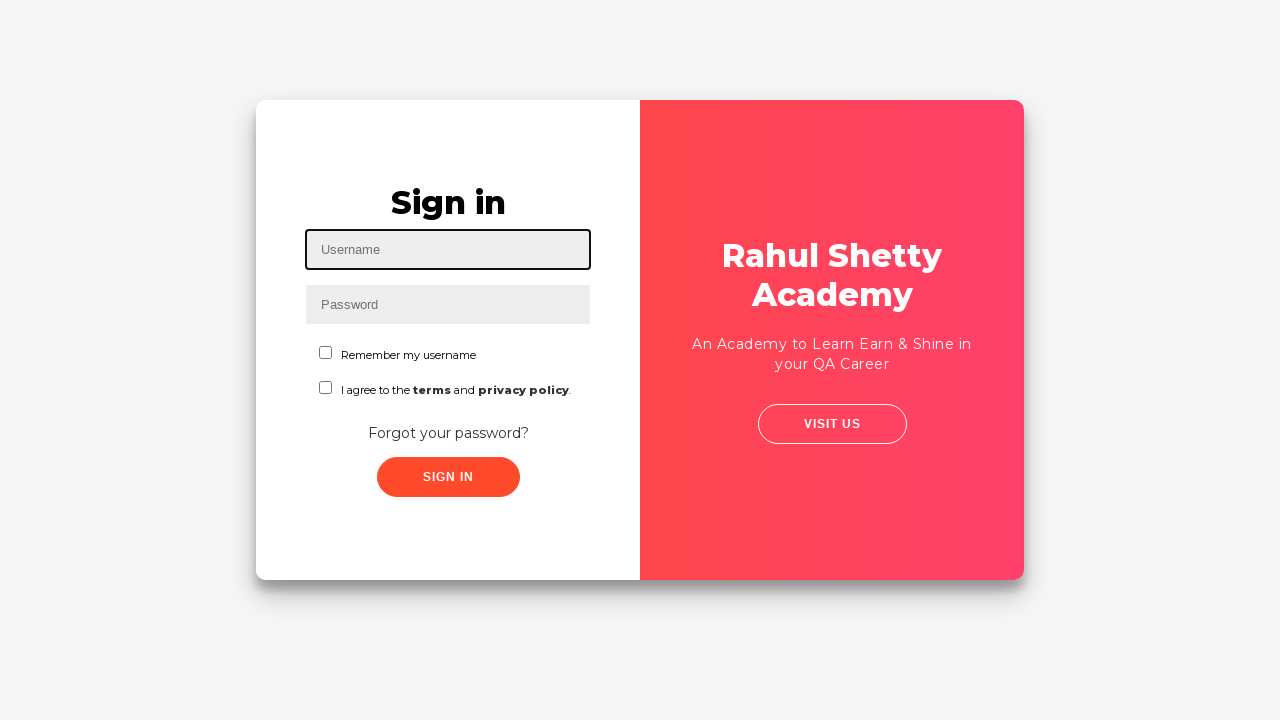

Filled username field with 'rahual' on #inputUsername
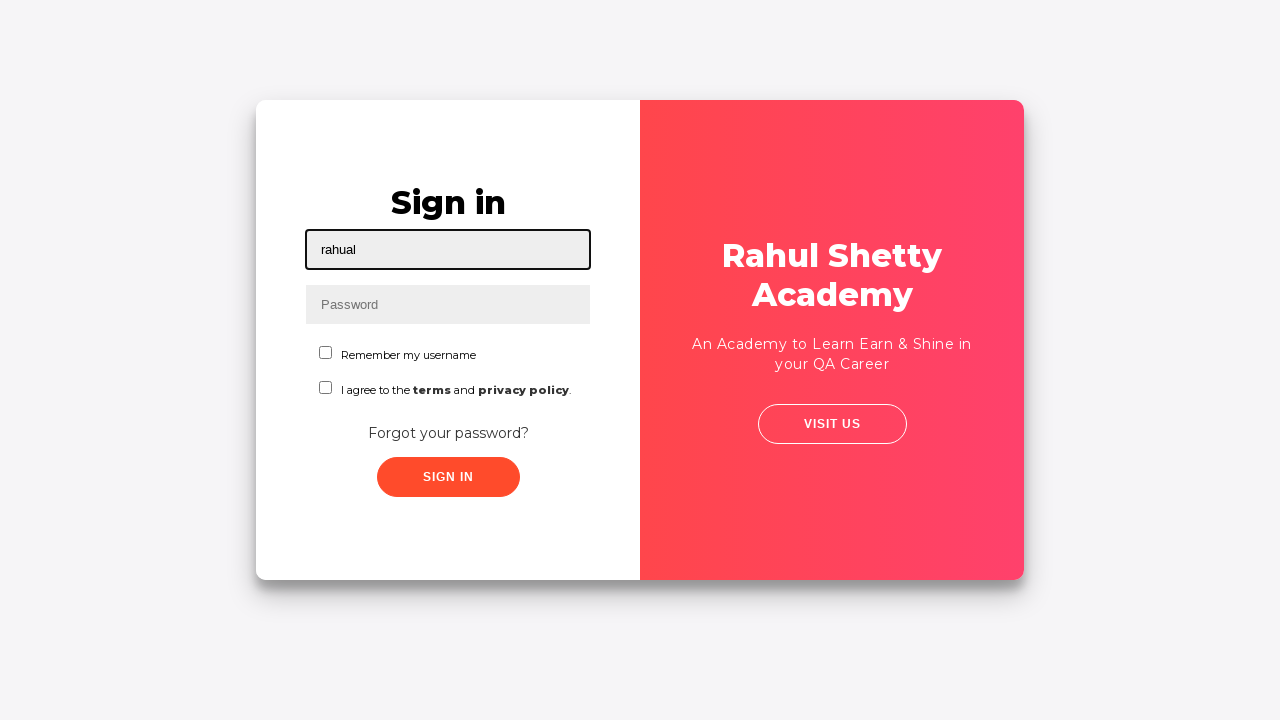

Filled password field with 'hello123' on input[name='inputPassword']
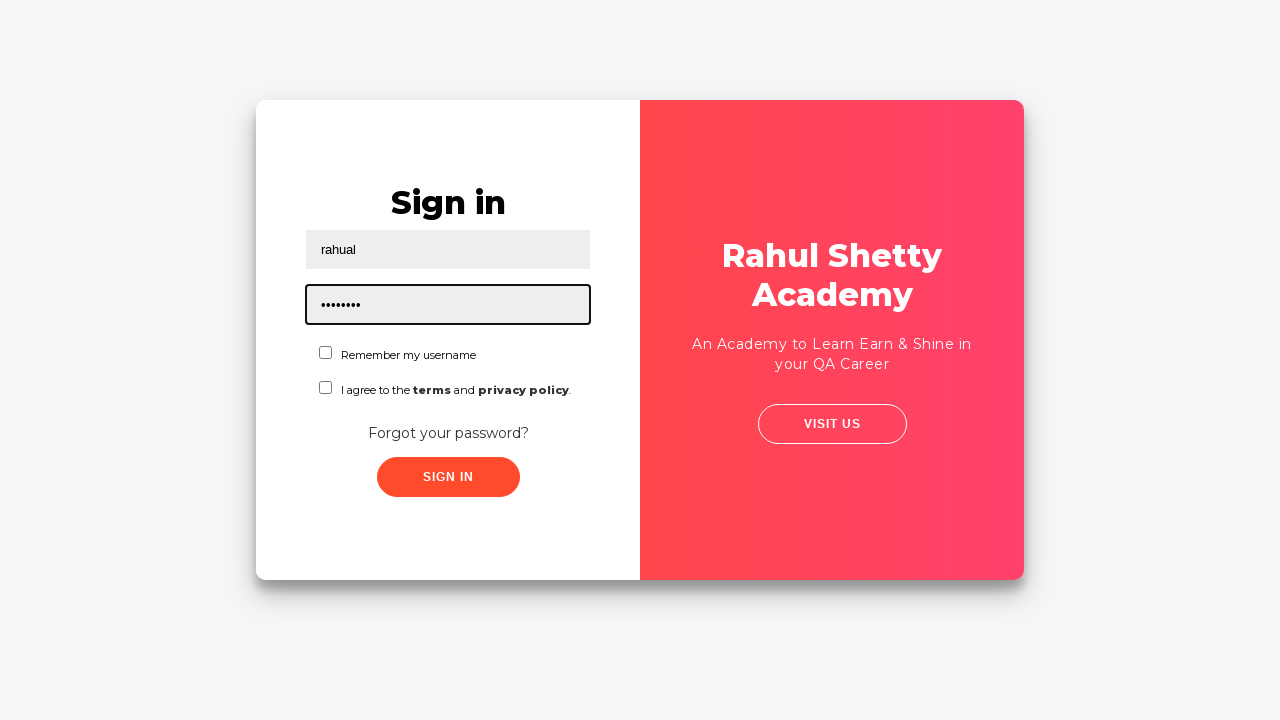

Clicked sign in button with incorrect credentials at (448, 477) on .signInBtn
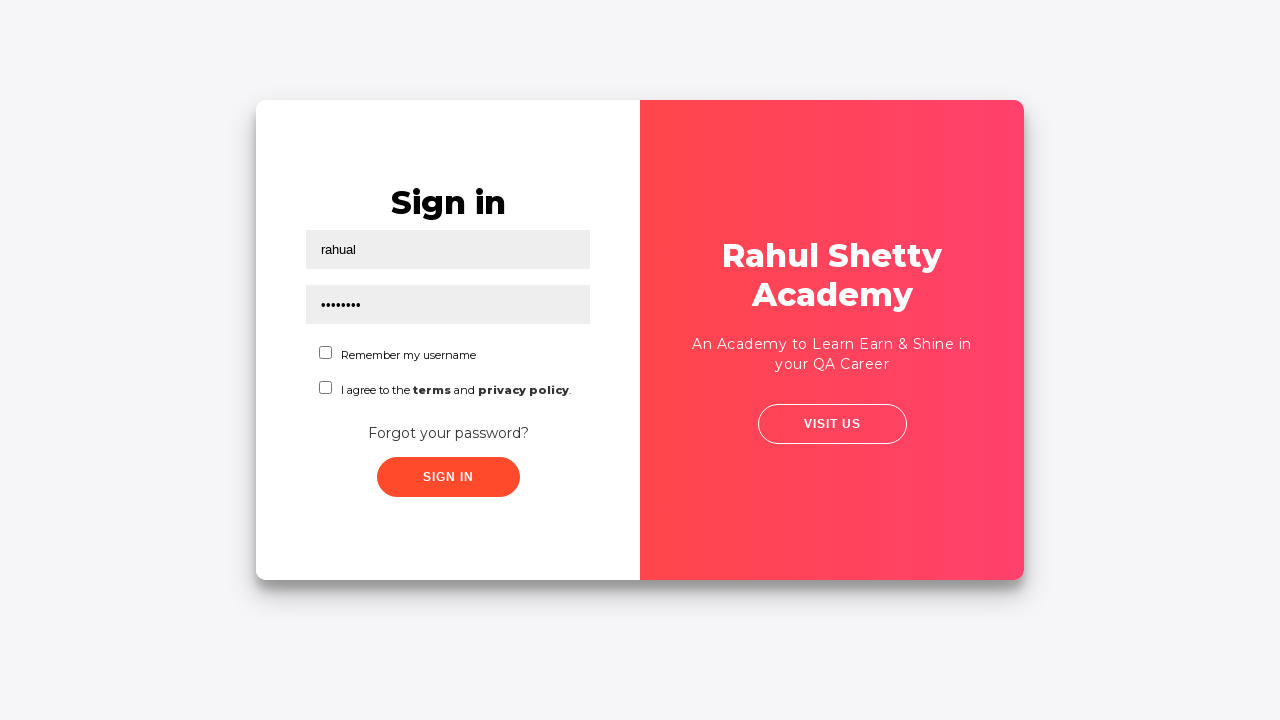

Clicked 'Forgot your password?' link at (448, 433) on a:has-text('Forgot your password?')
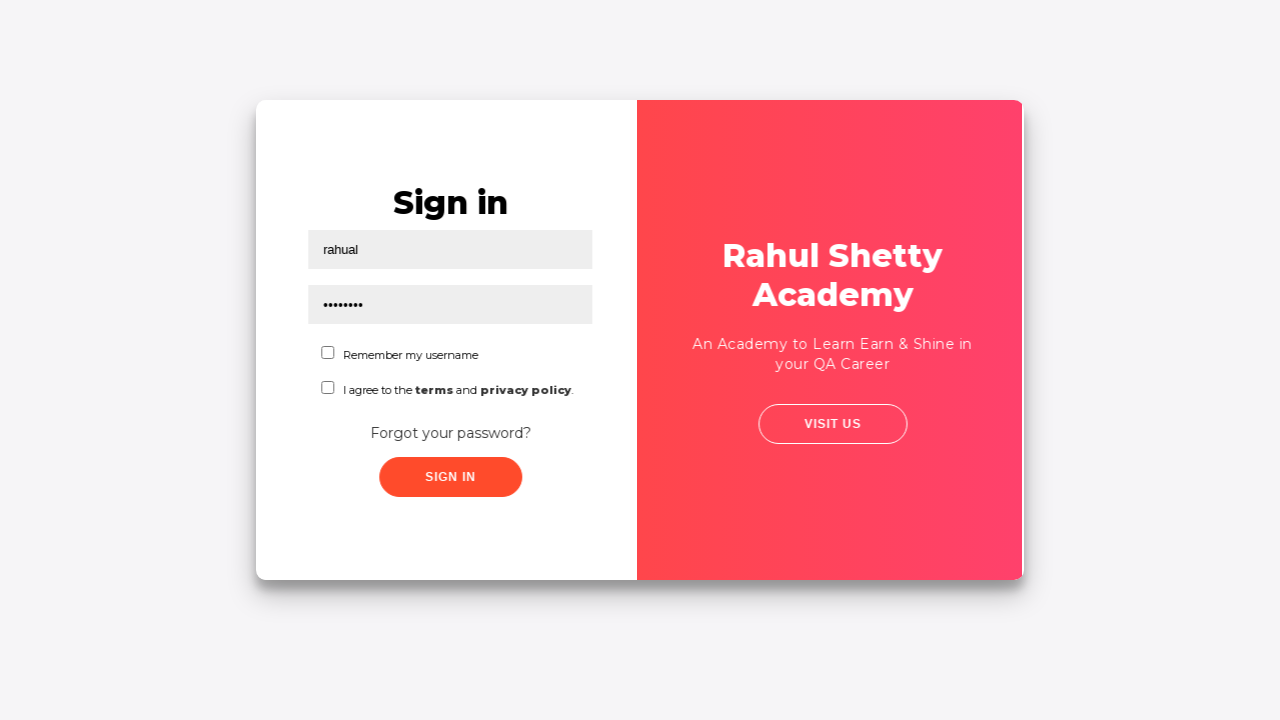

Waited 2 seconds for forgot password form to load
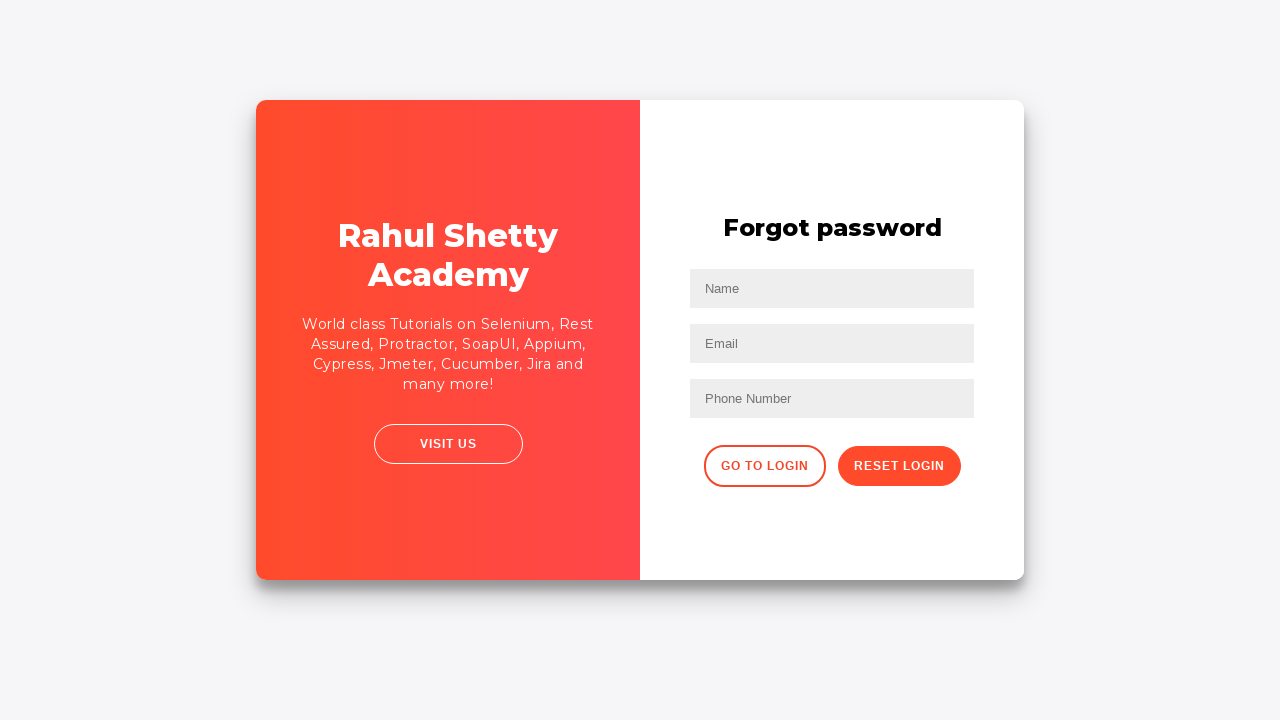

Filled name field with 'Javed' in forgot password form on //input[@placeholder='Name']
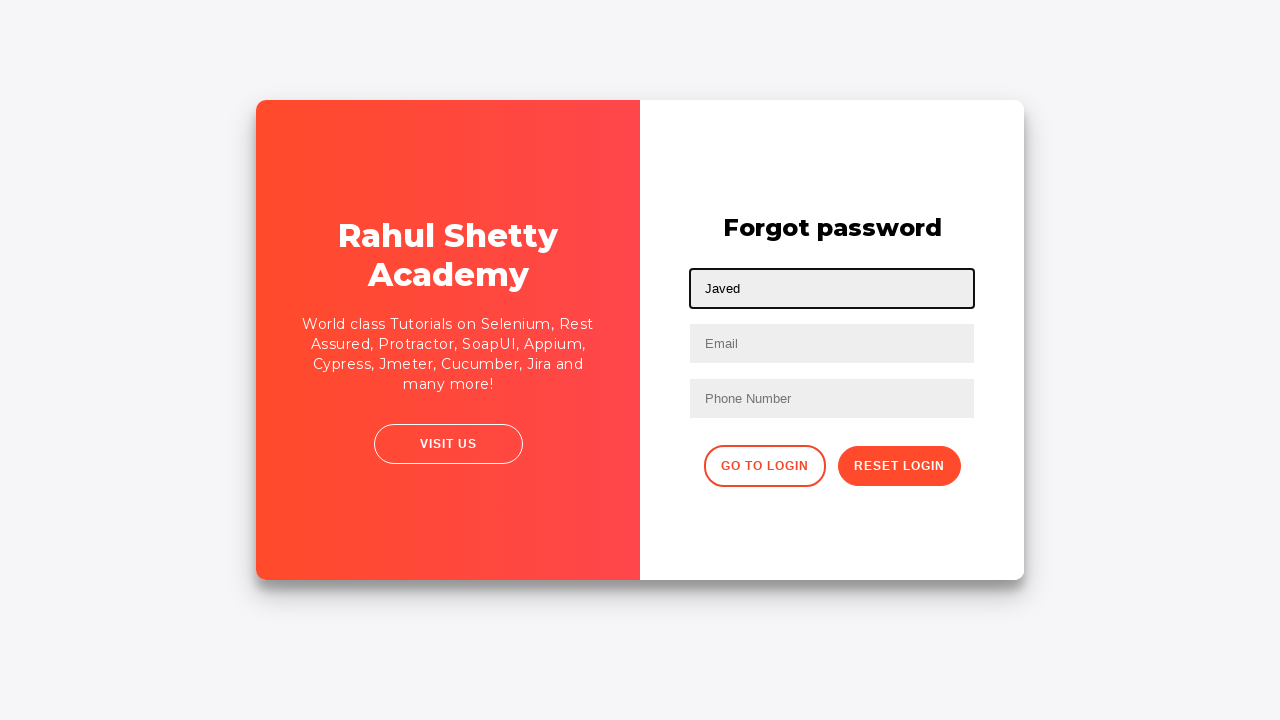

Filled email field with 'Javed@rsa.com' on input[placeholder='Email']
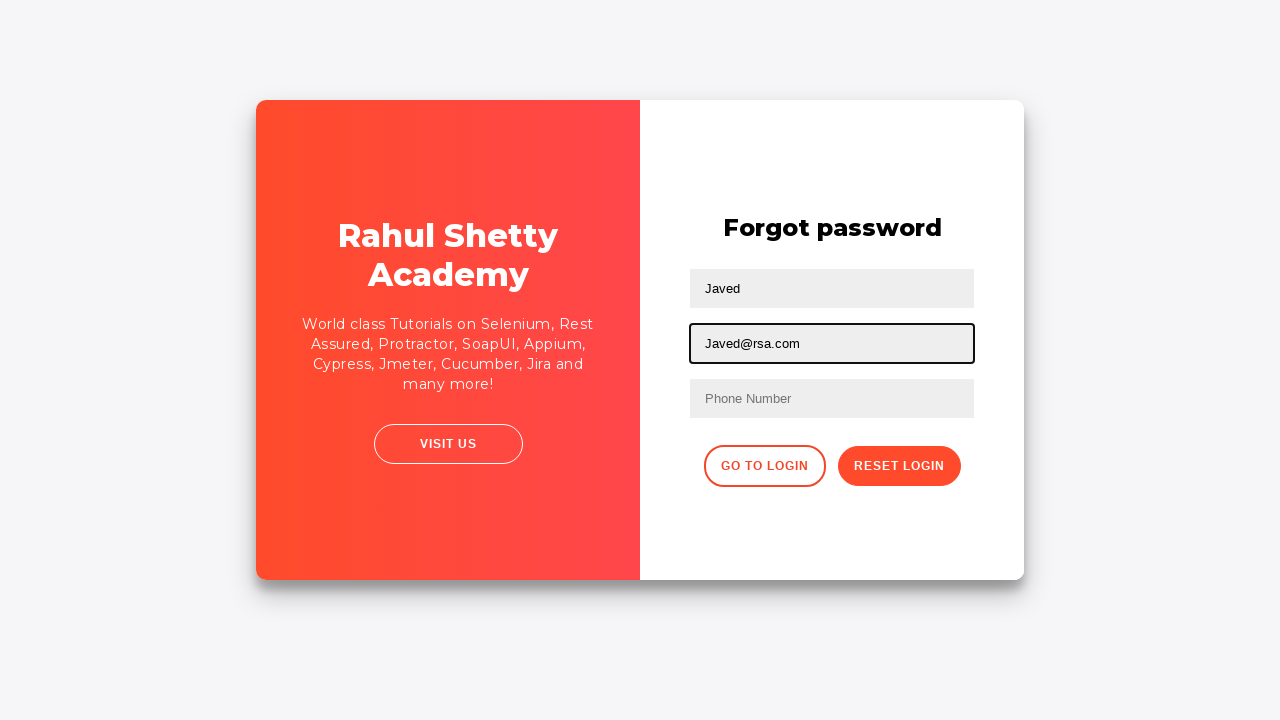

Cleared second text field on //input[@type='text'][2]
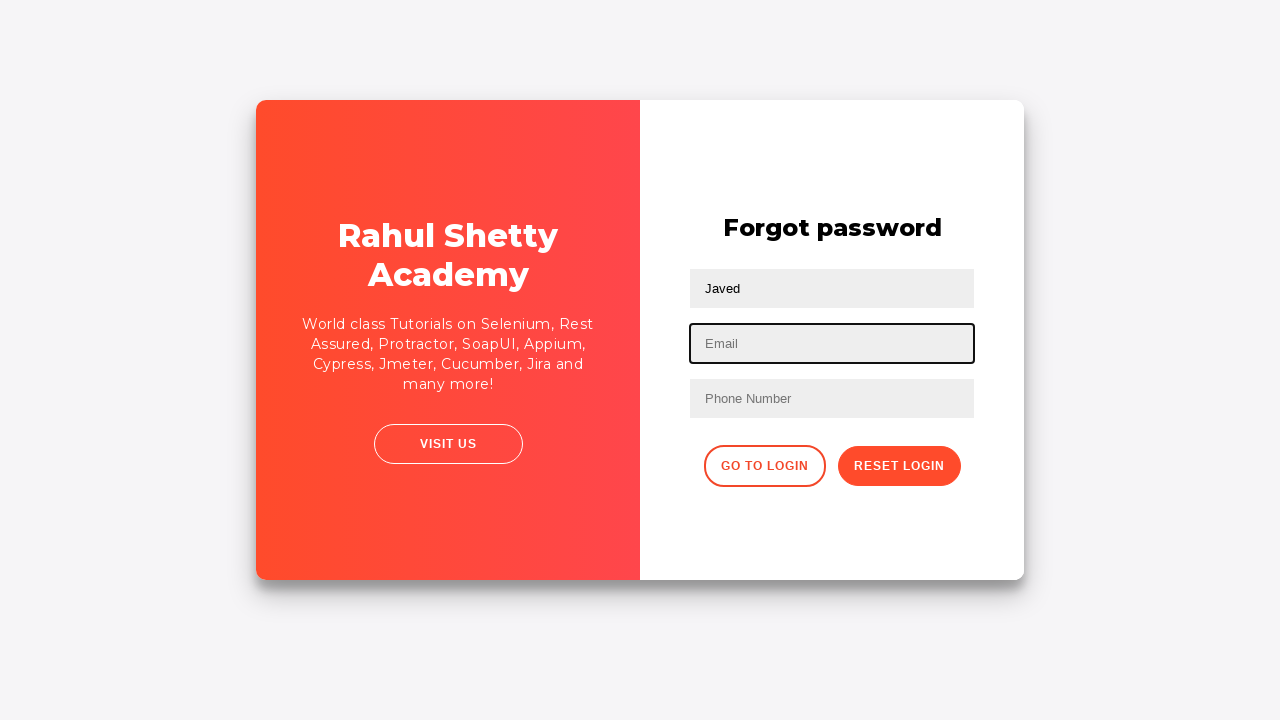

Filled third text field with 'Javed@rsa.com' on input[type='text']:nth-child(3)
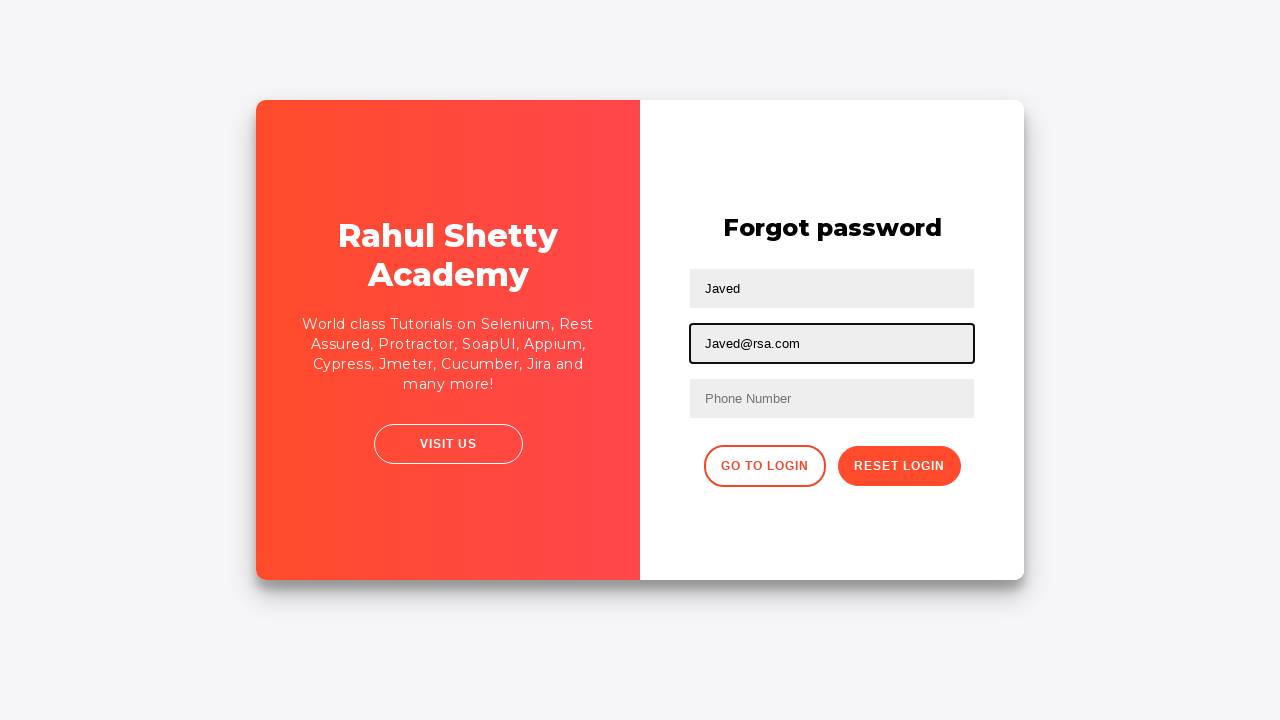

Filled phone number field with '9056678976' on //form/input[3]
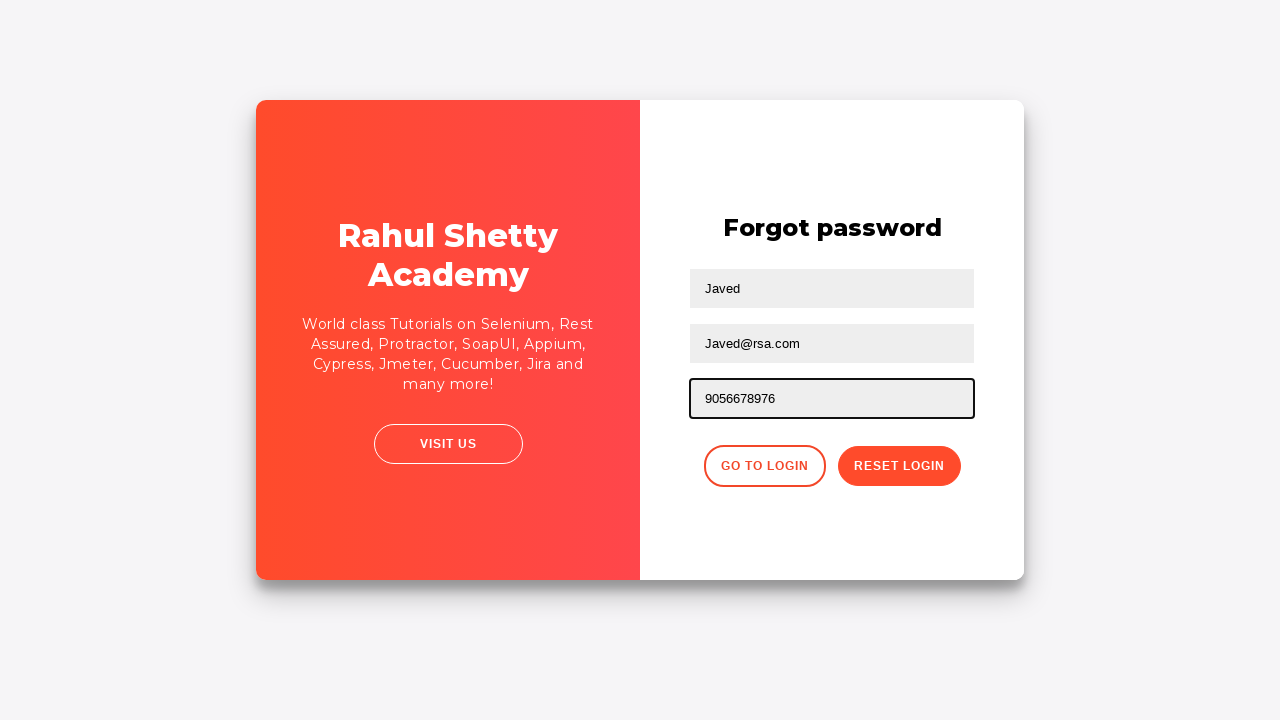

Clicked reset password button at (899, 466) on .reset-pwd-btn
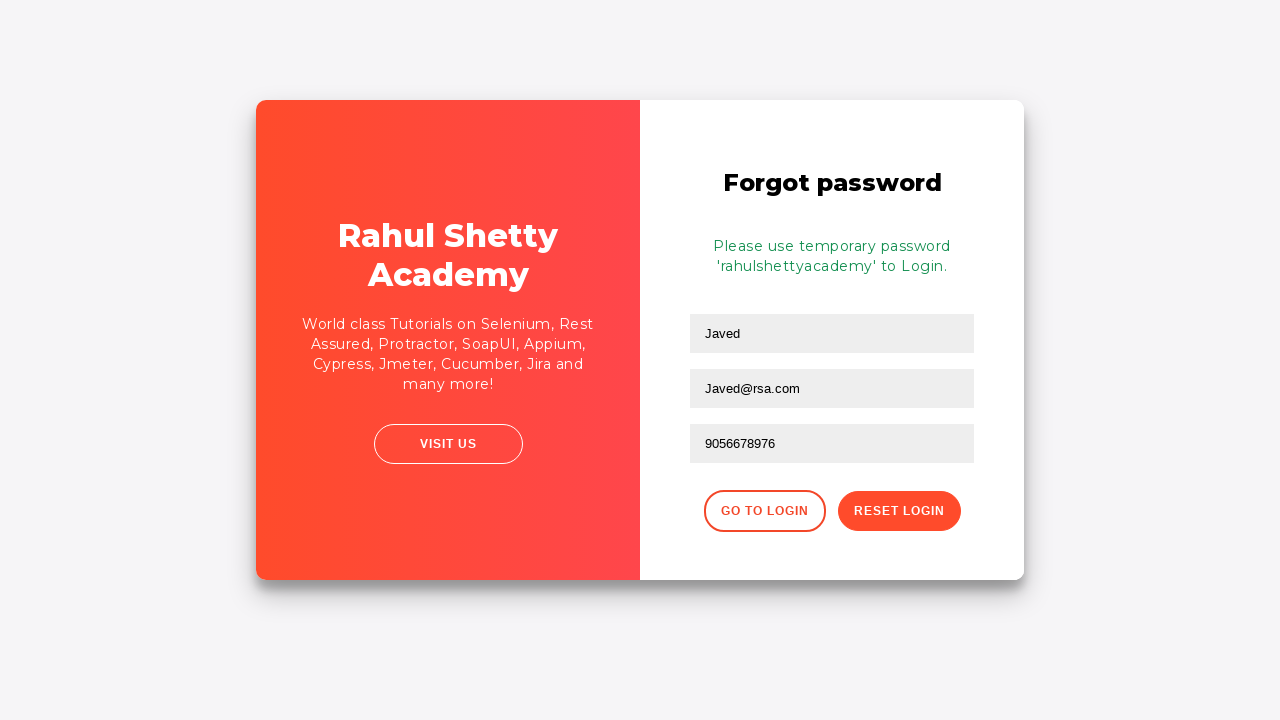

Clicked button to go back to login form at (764, 511) on xpath=//div[@class='forgot-pwd-btn-conainer']/button[1]
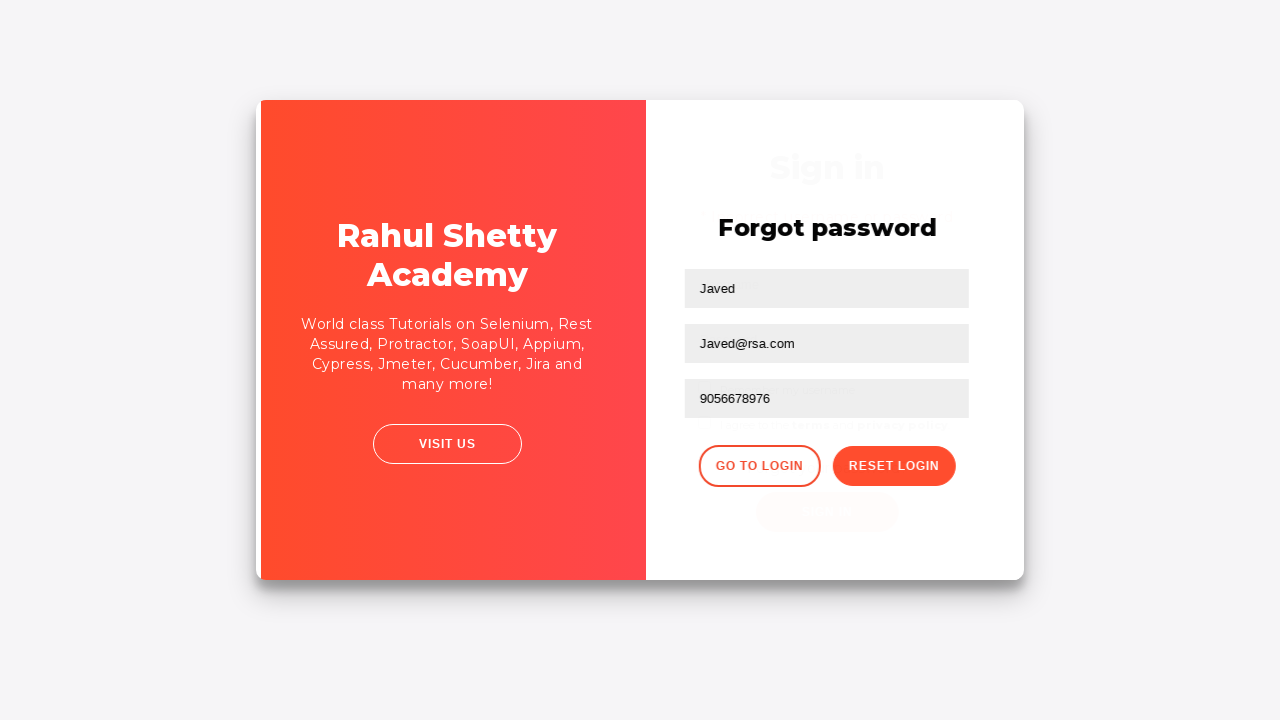

Waited 1 second before re-entering login credentials
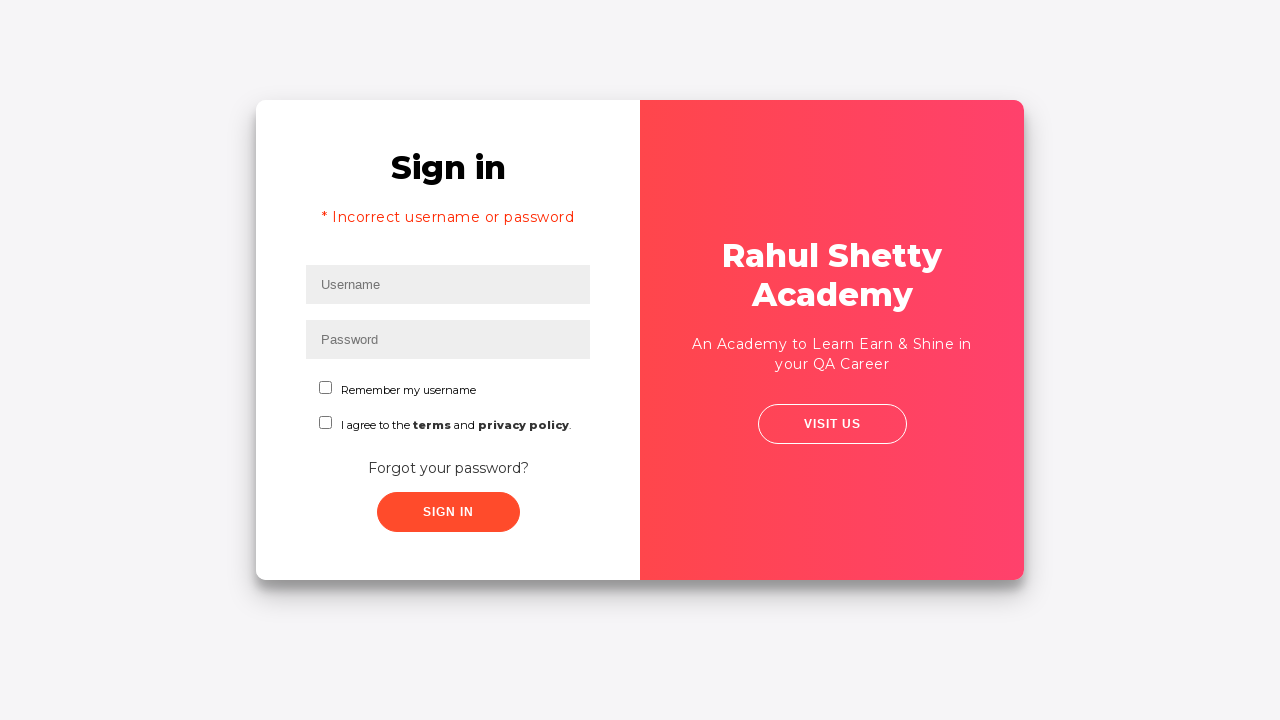

Filled username field with 'rahul' on #inputUsername
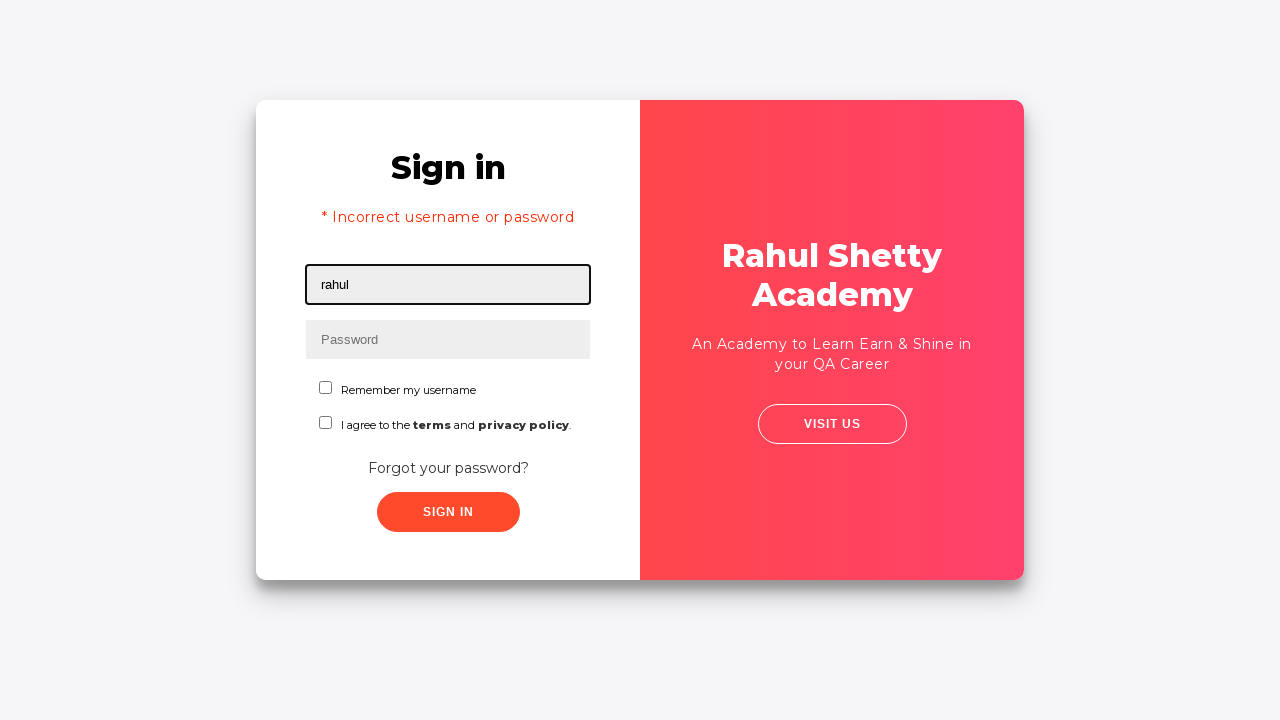

Filled password field with 'rahulshettyacademy' on input[type*='pass']
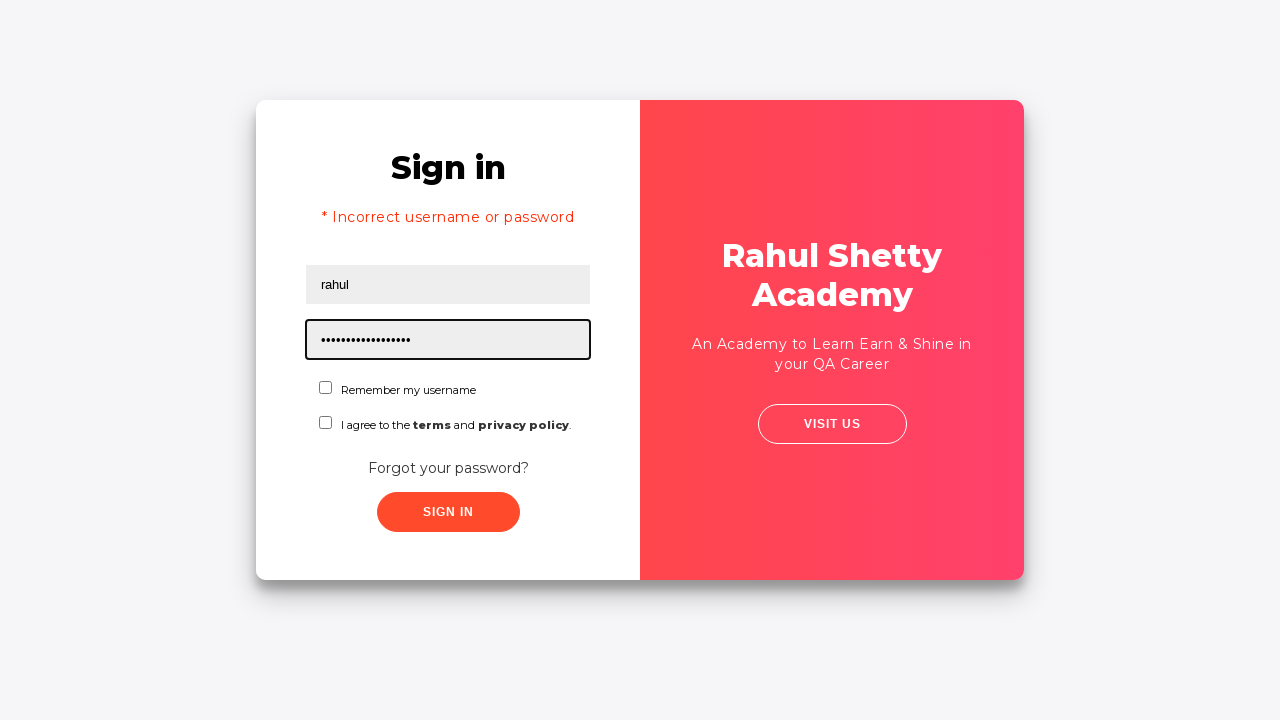

Clicked submit button to log in with correct credentials at (448, 512) on xpath=//button[contains(@class, 'submit')]
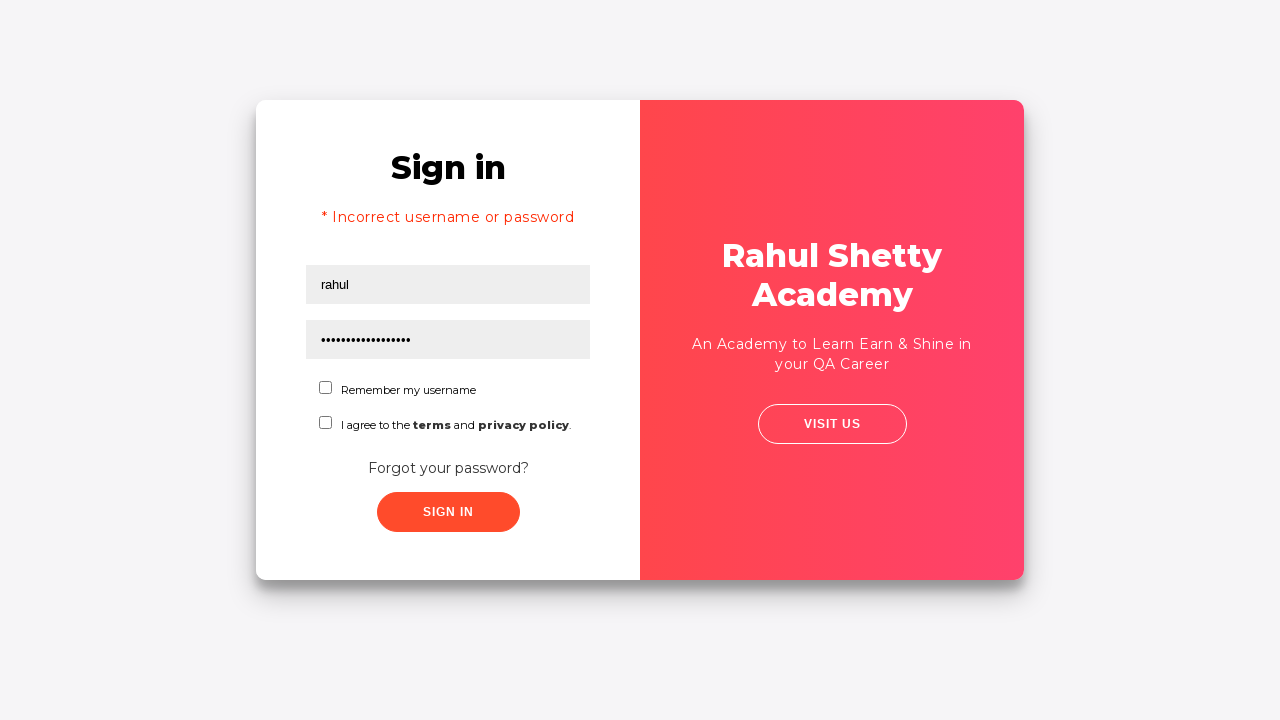

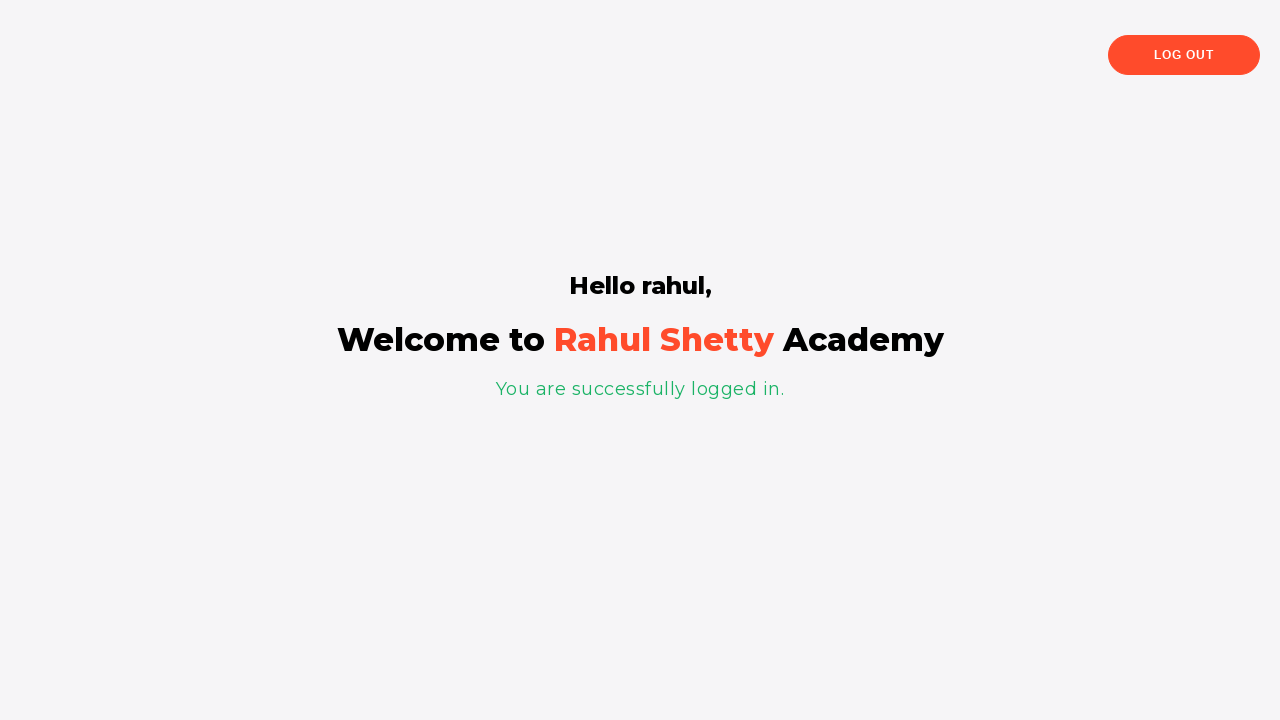